Tests an e-commerce site's search and add-to-cart functionality by searching for products containing "ca" and adding specific items to cart

Starting URL: https://rahulshettyacademy.com/seleniumPractise/#/

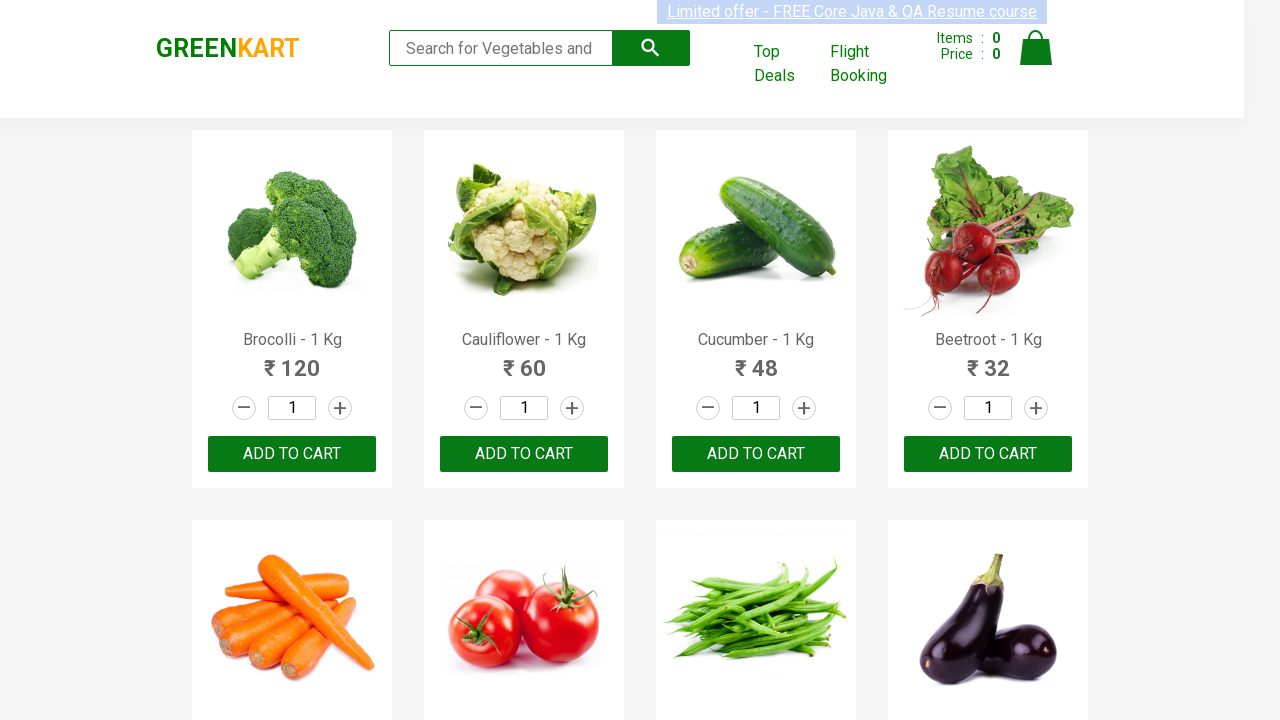

Filled search field with 'ca' to find products on .search-keyword
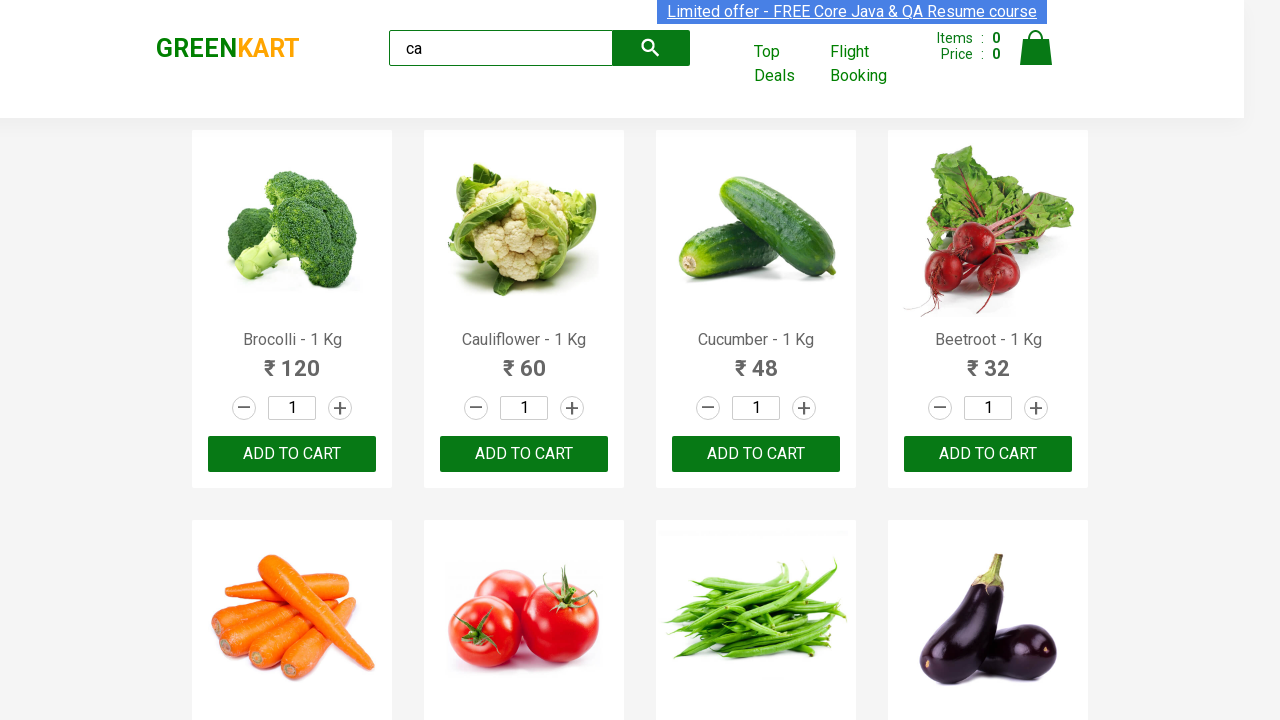

Waited 2 seconds for search results to filter
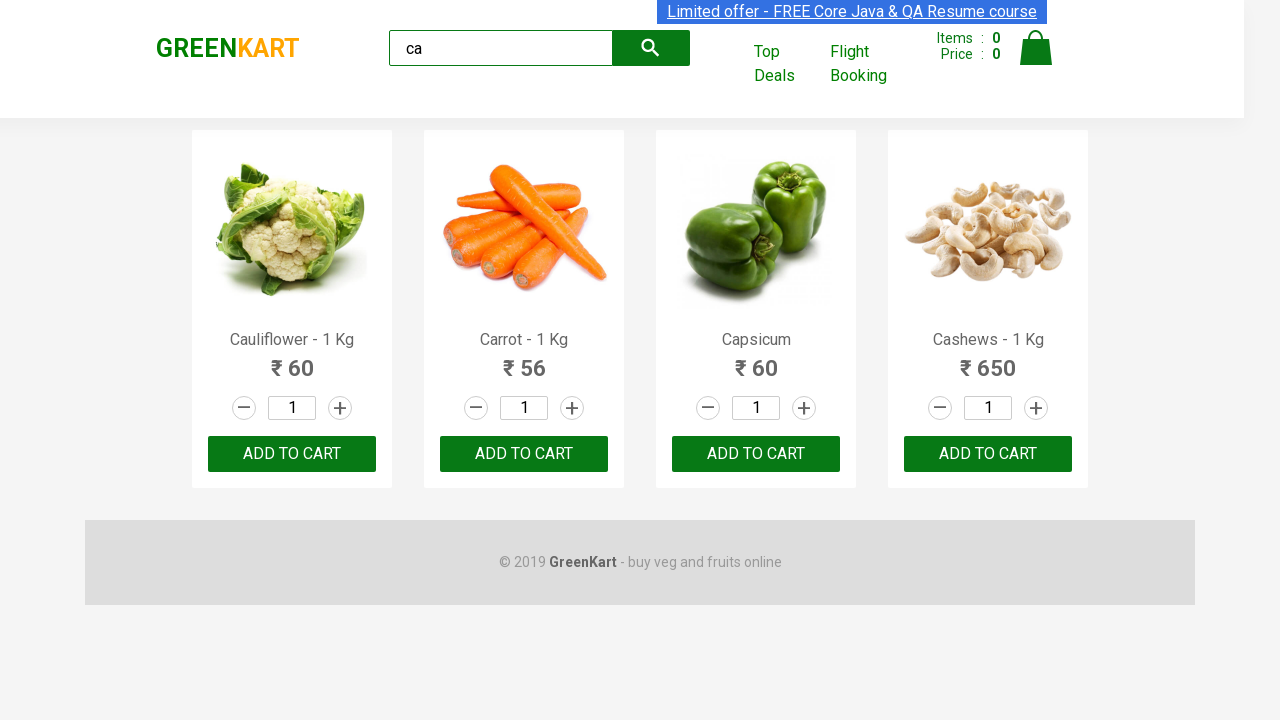

Clicked ADD TO CART button on the third product at (756, 454) on .products .product >> nth=2 >> button:has-text("ADD TO CART")
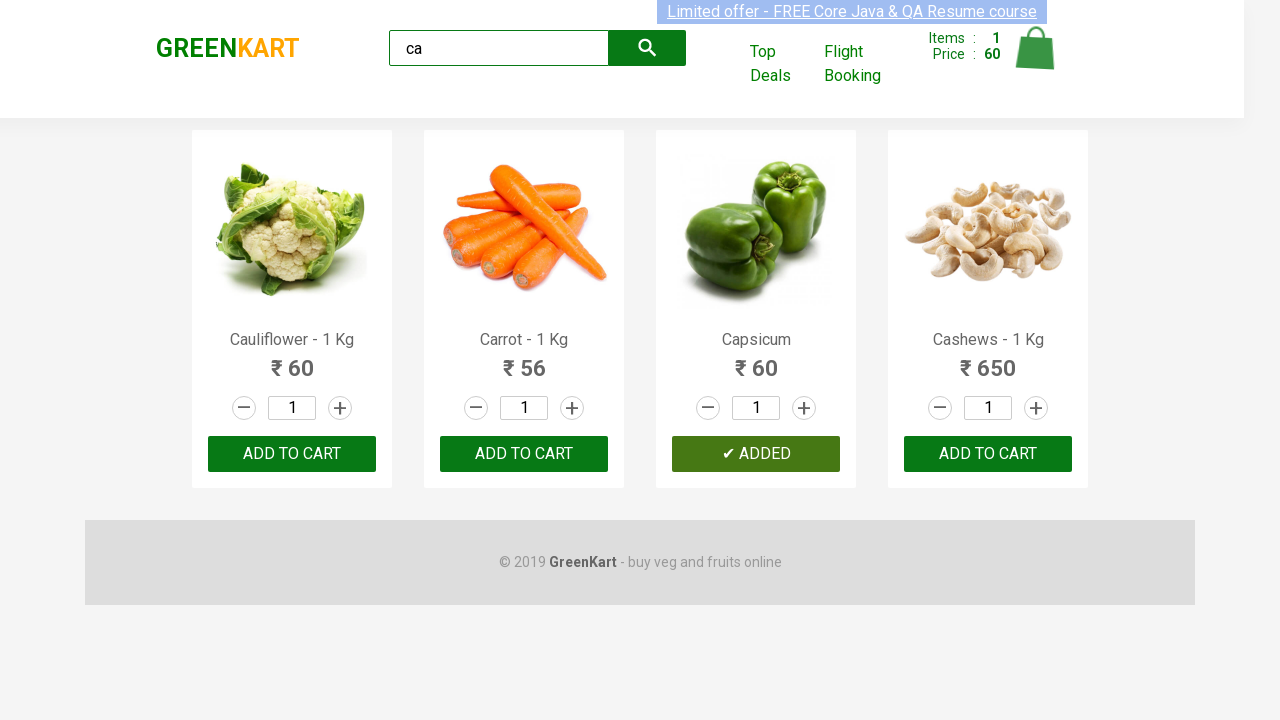

Found and clicked ADD TO CART button for Cashews product at (988, 454) on .products .product >> nth=3 >> button
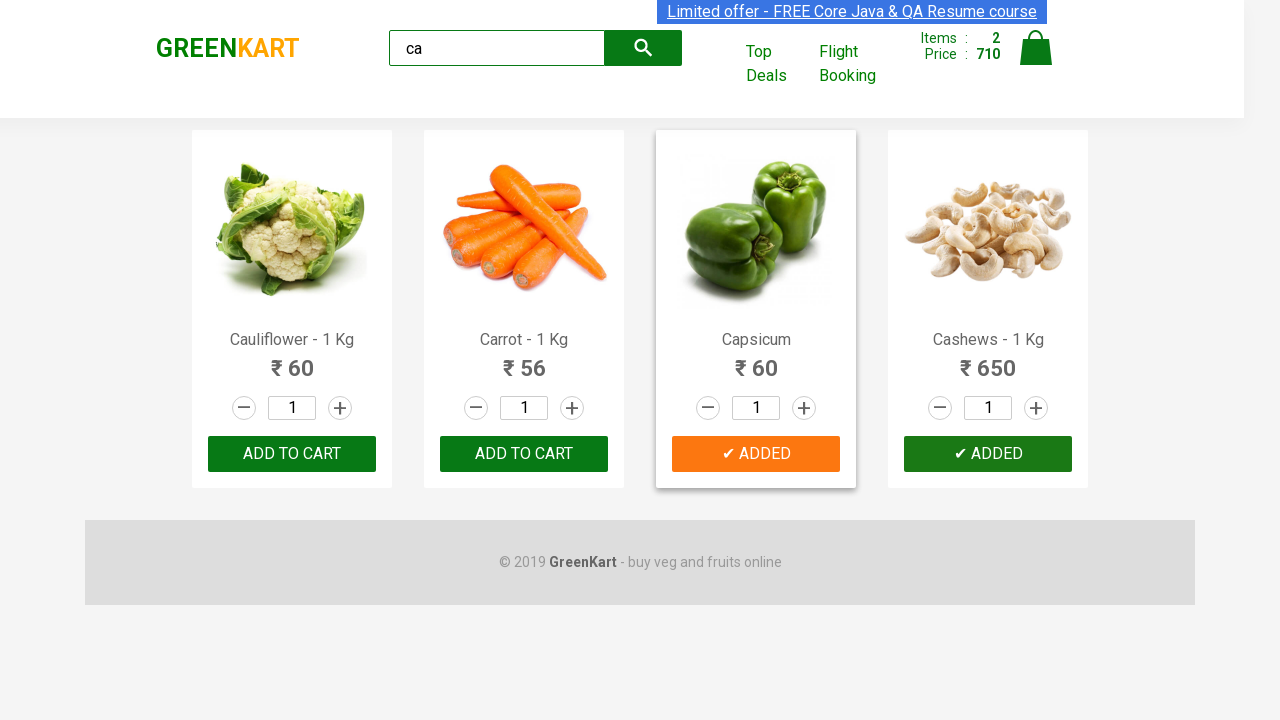

Verified brand logo displays 'GREENKART'
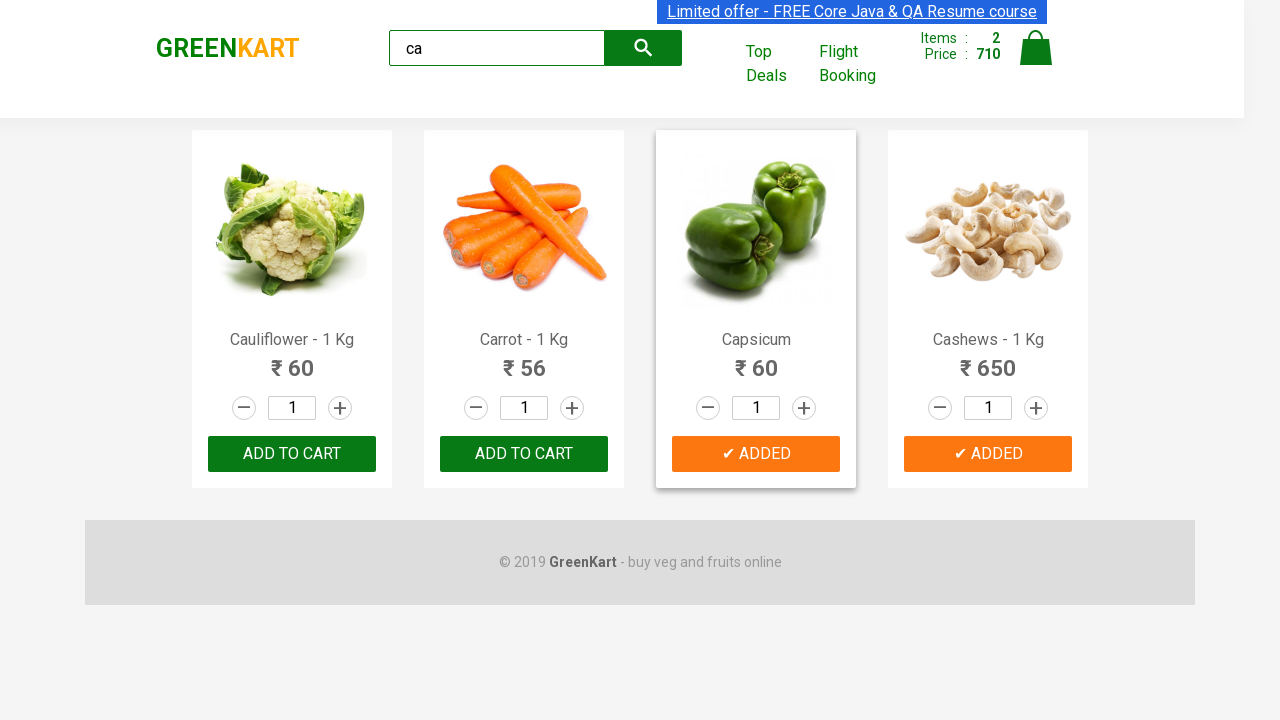

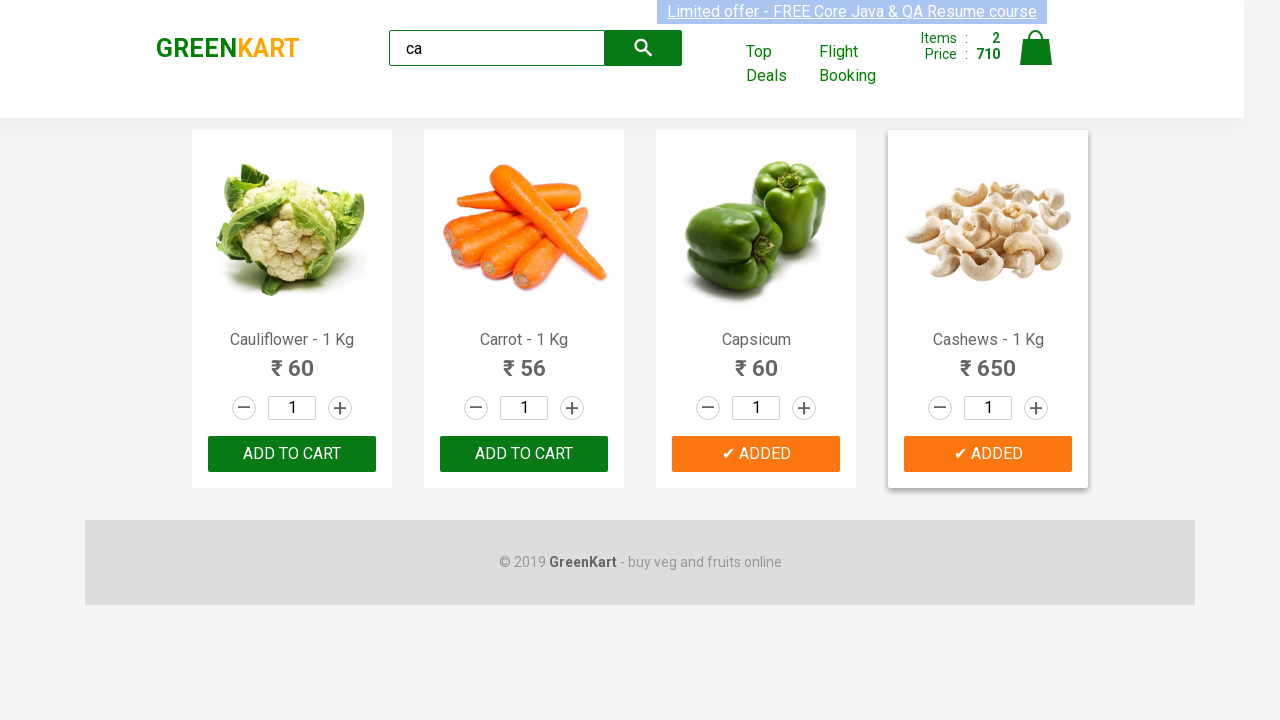